Tests mouse hover functionality by hovering over an element and clicking on a submenu item that appears

Starting URL: https://rahulshettyacademy.com/AutomationPractice/

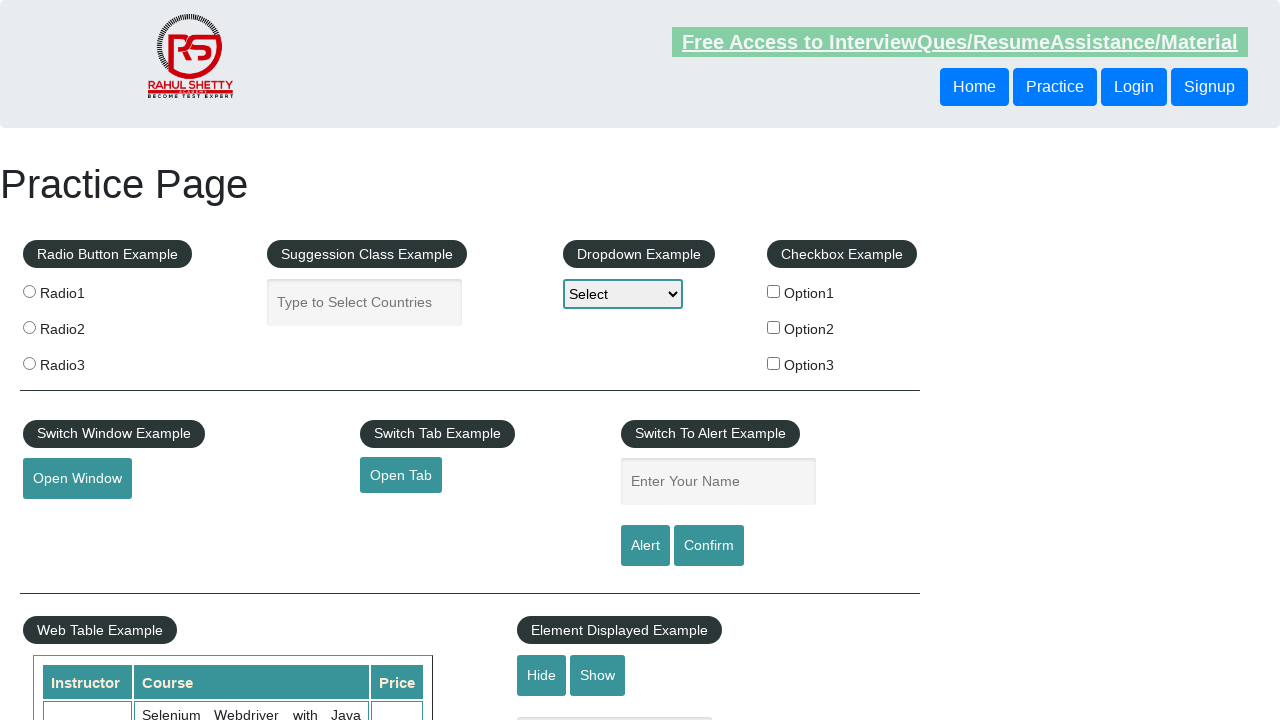

Navigated to AutomationPractice page
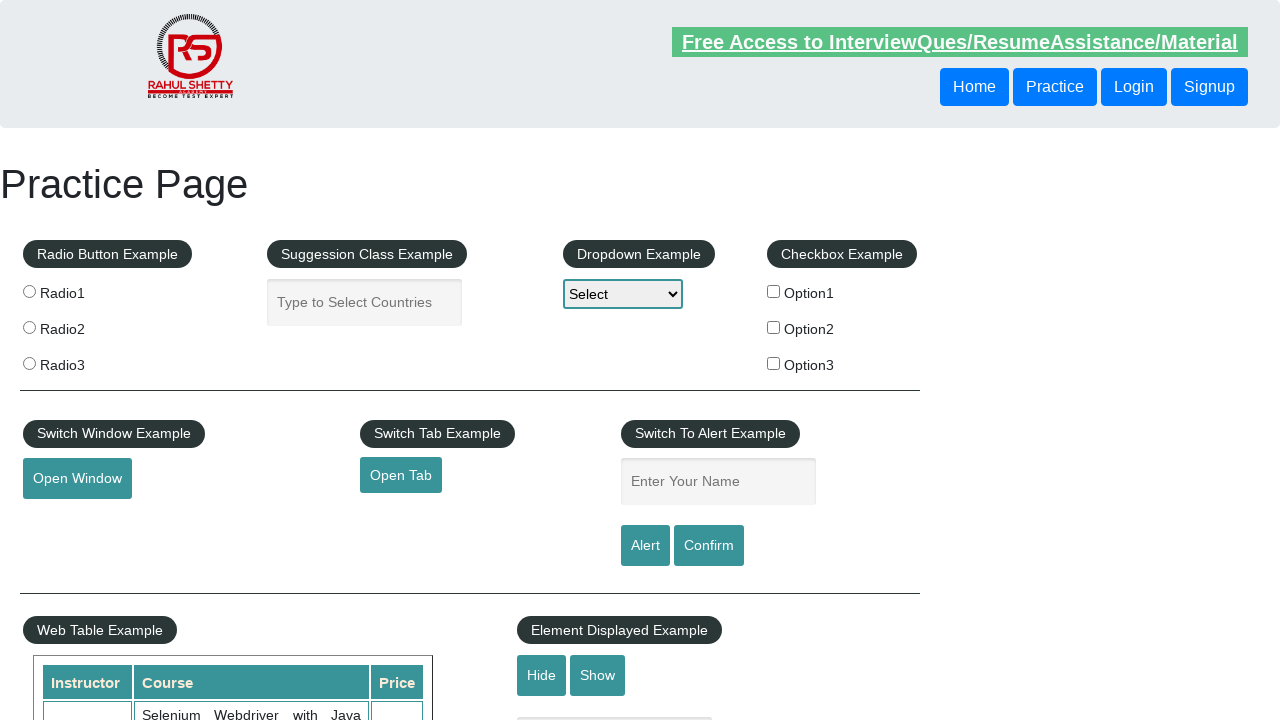

Hovered over mouse hover element to reveal submenu at (83, 361) on #mousehover
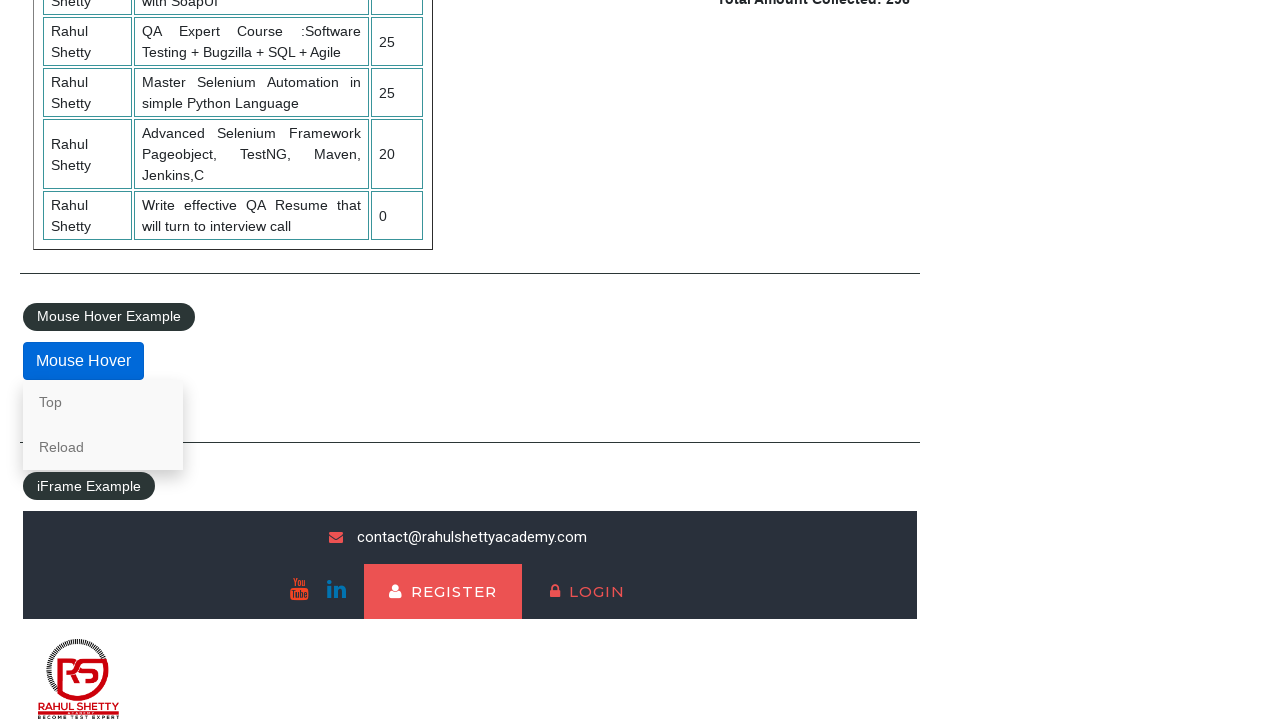

Clicked on 'Top' submenu item at (103, 402) on a:has-text('Top')
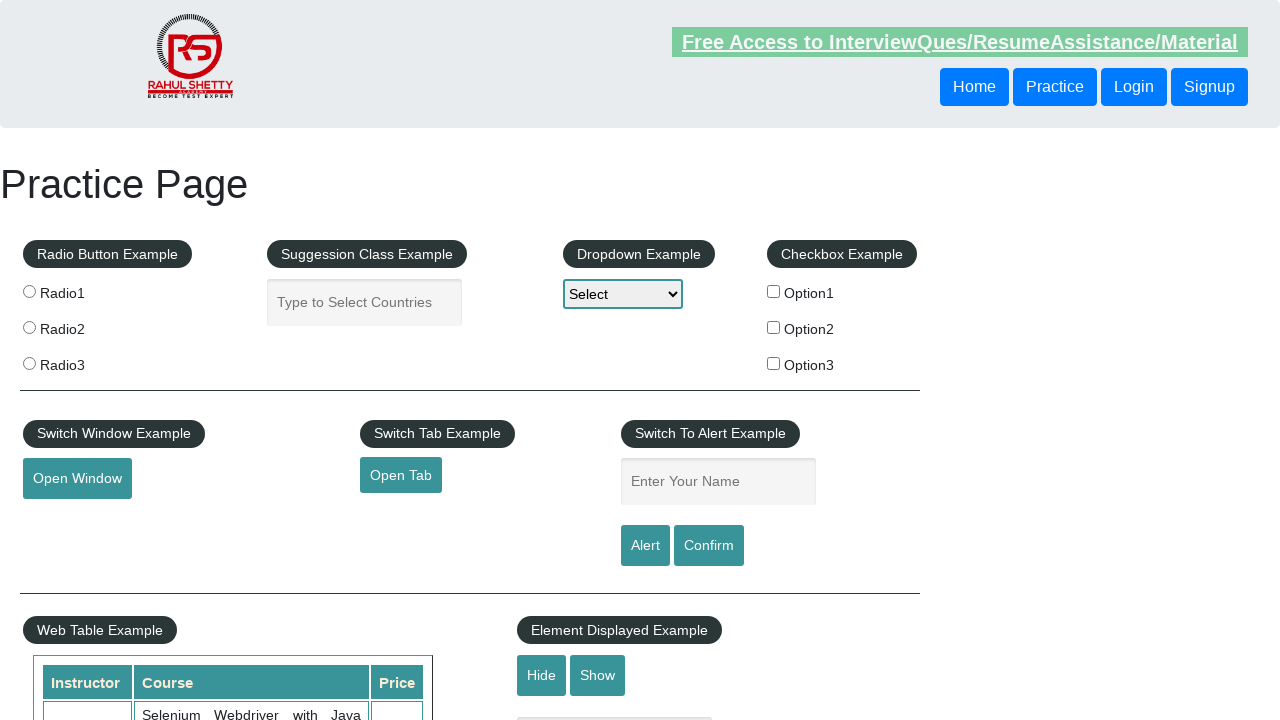

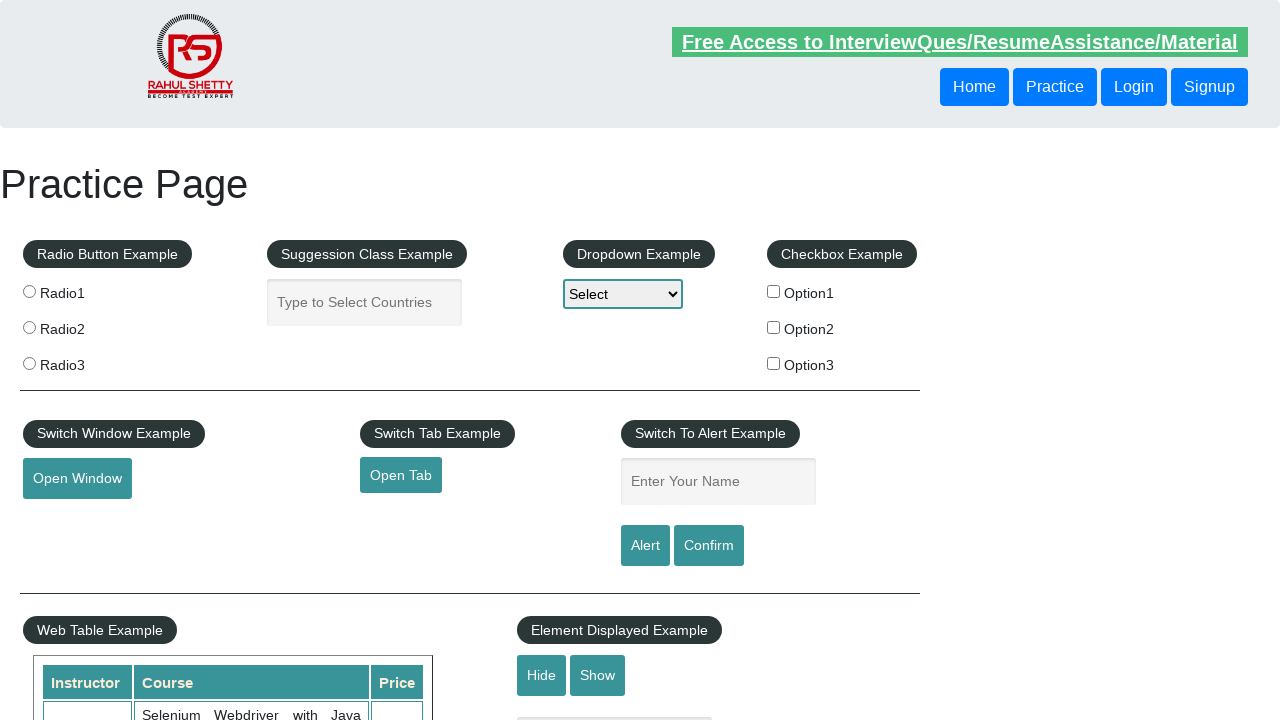